Tests text input functionality on Selenium web form by entering text and submitting

Starting URL: https://www.selenium.dev/selenium/web/web-form.html

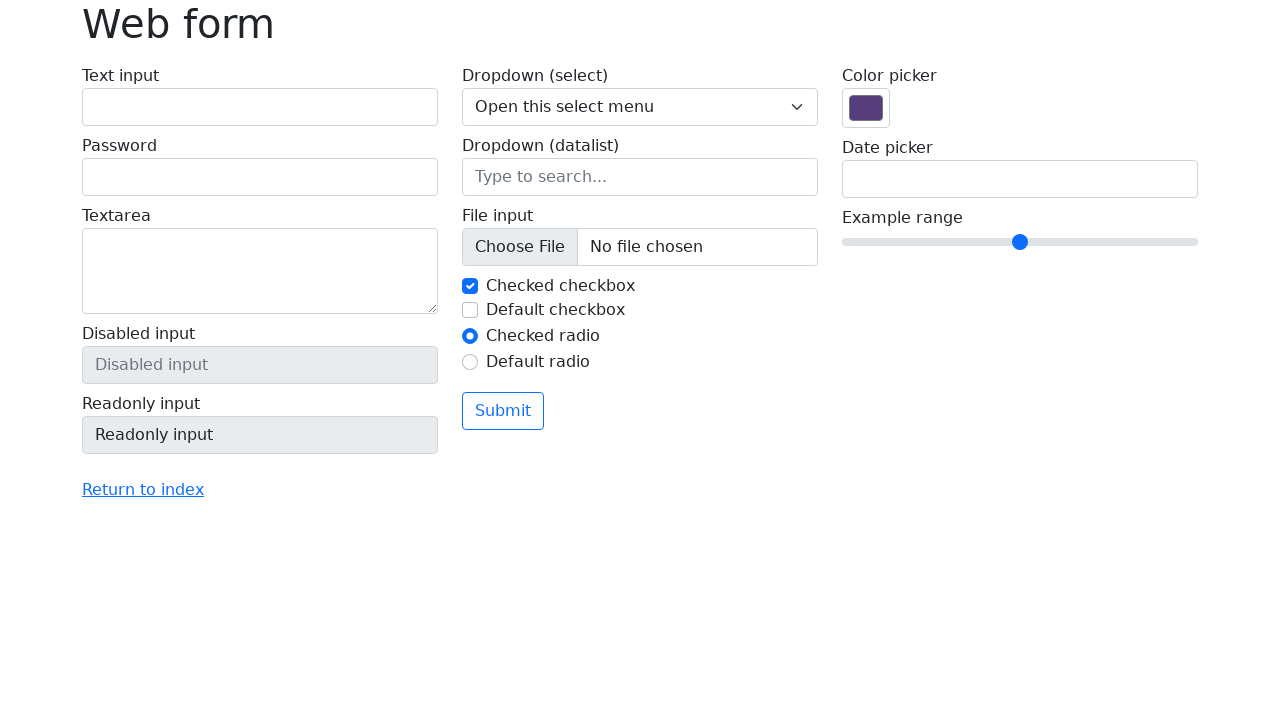

Clicked text input field at (260, 107) on #my-text-id
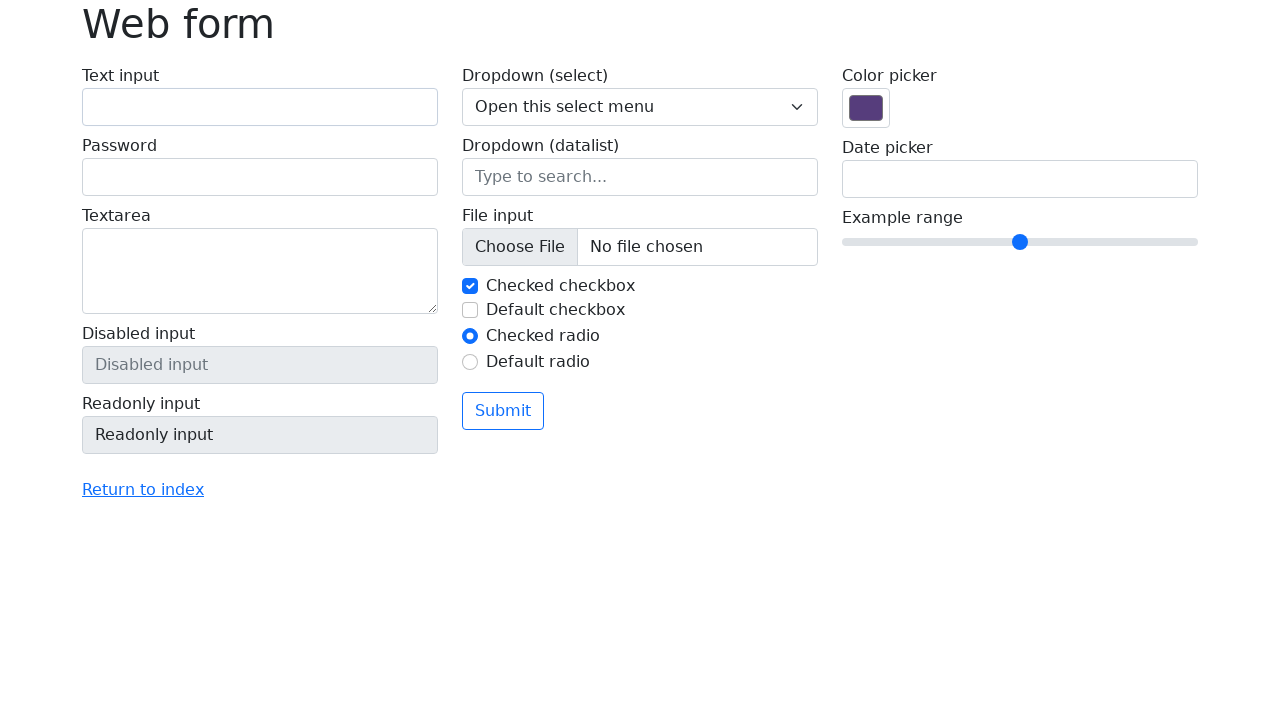

Filled text input with 'Selenium' on #my-text-id
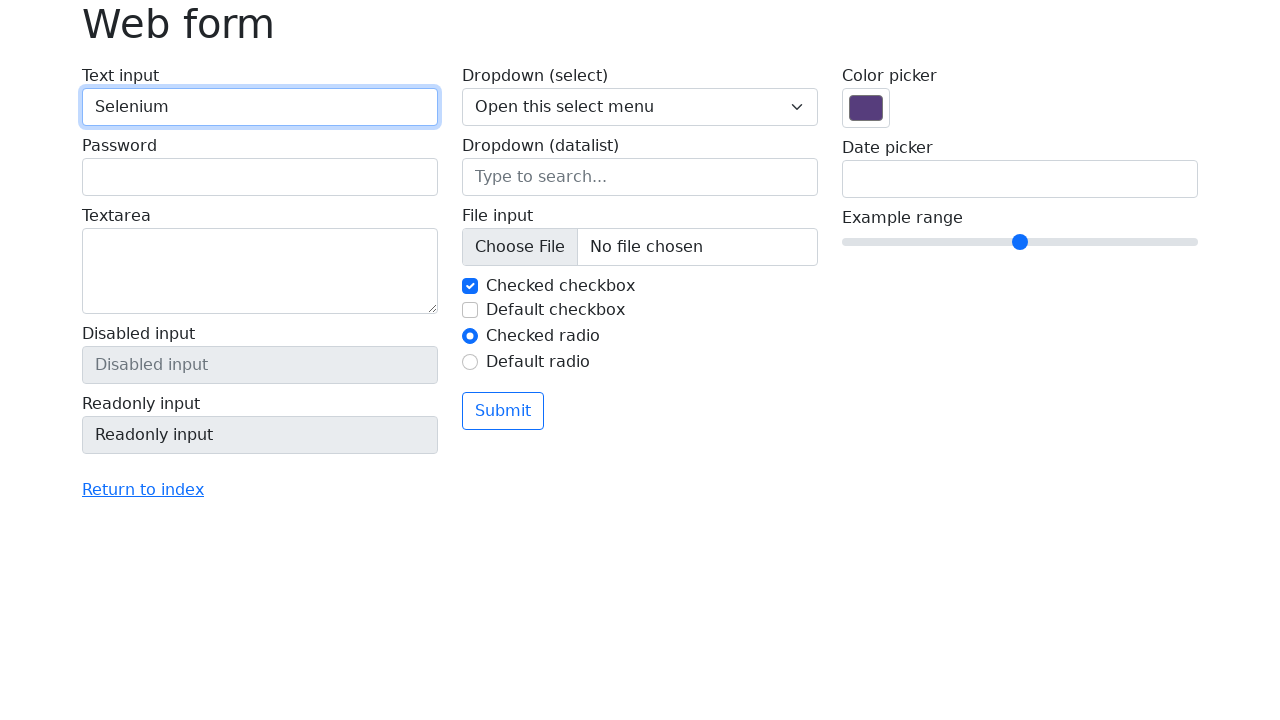

Clicked submit button at (503, 411) on button[type='submit']
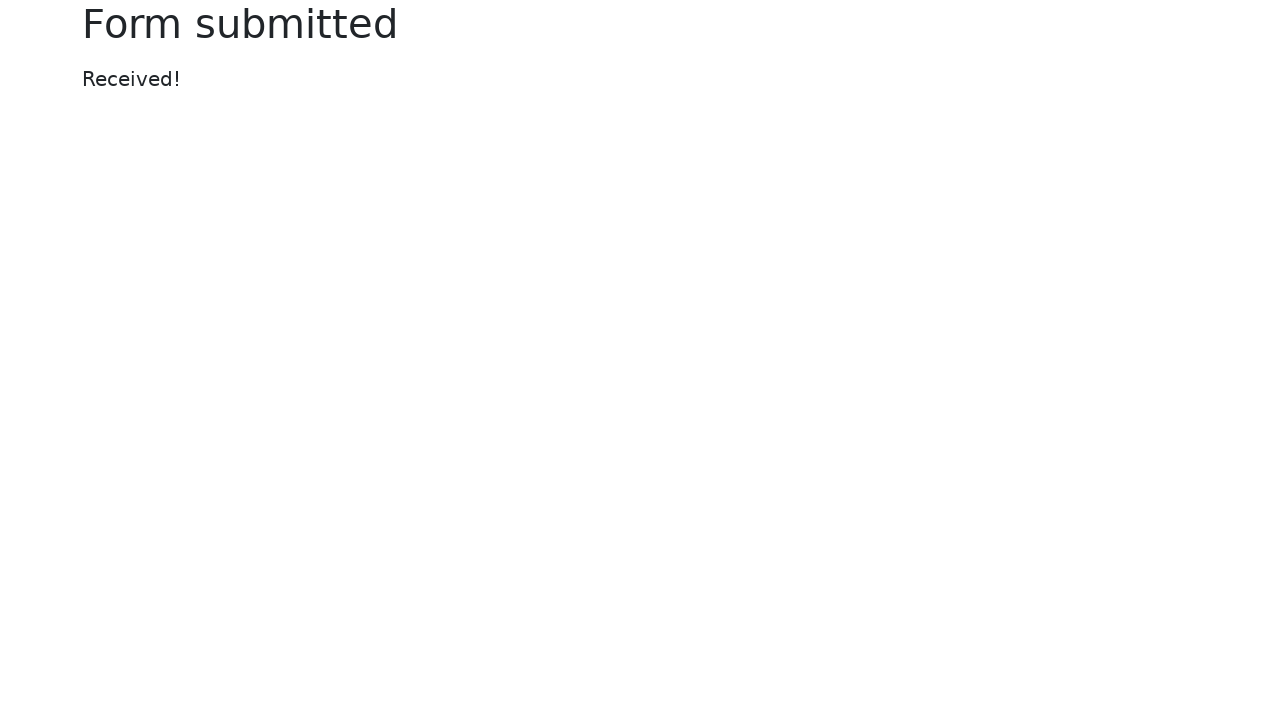

Success message appeared
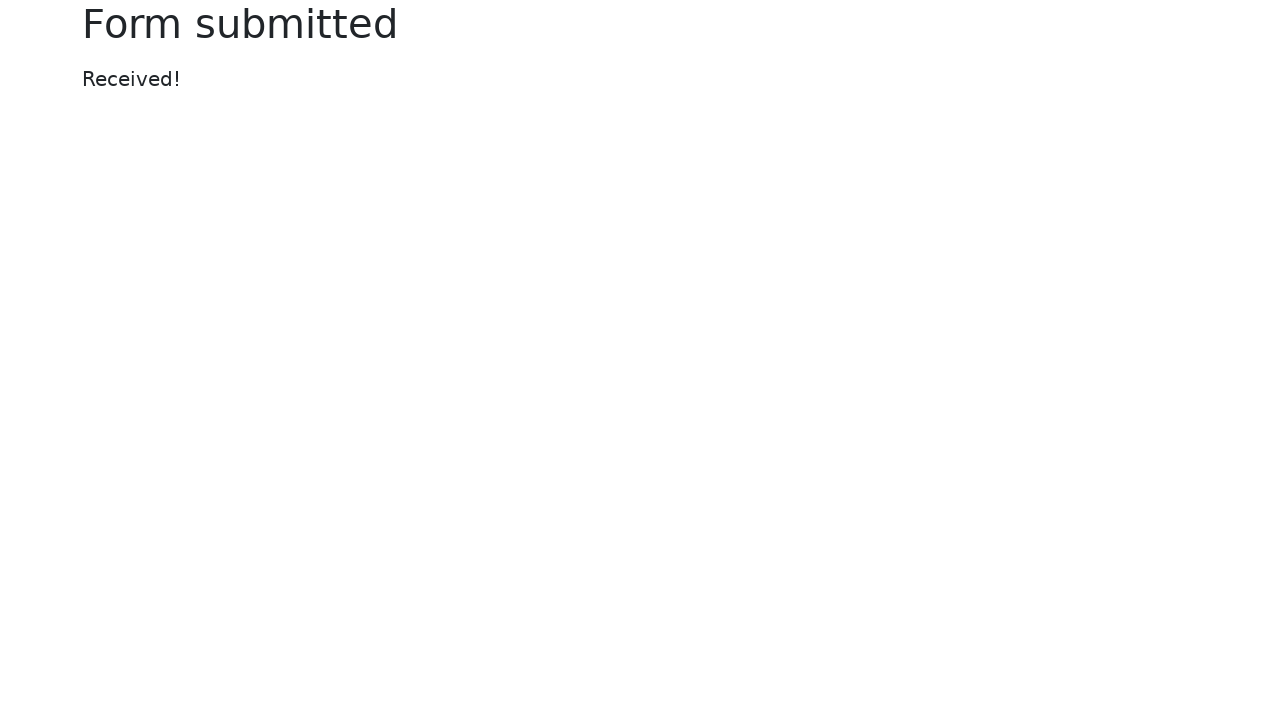

Retrieved success message text content
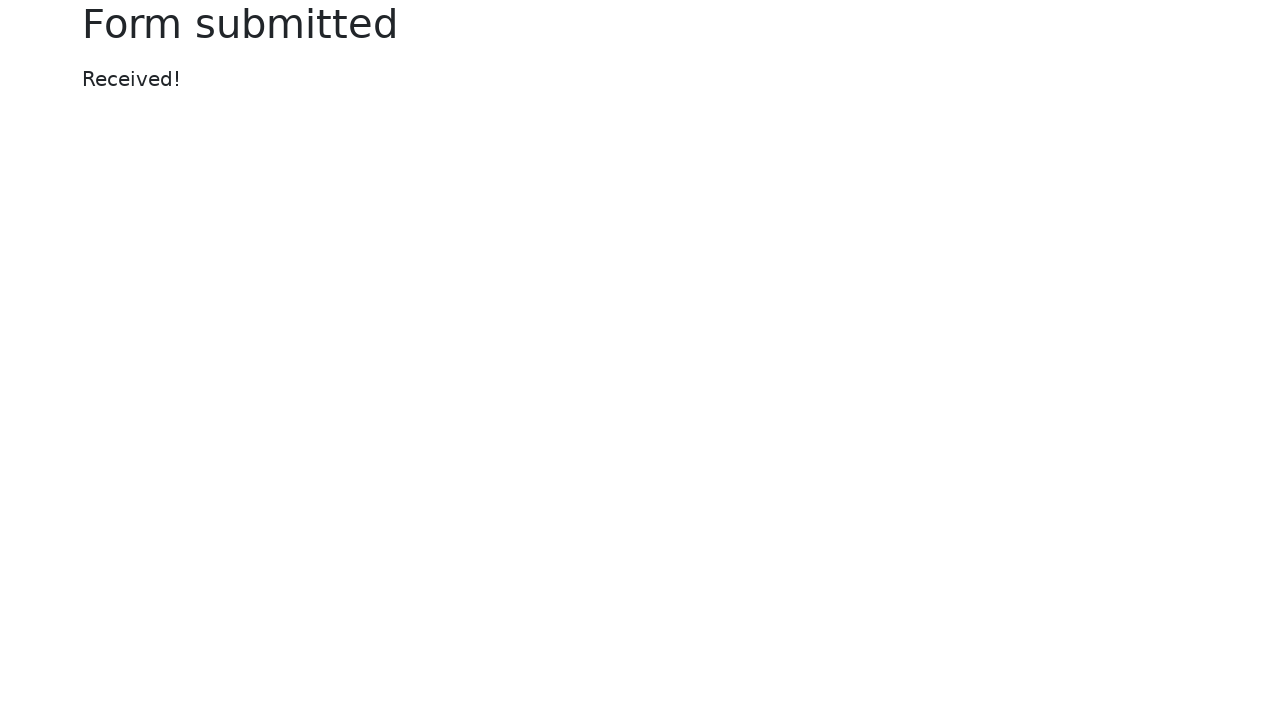

Verified success message equals 'Received!'
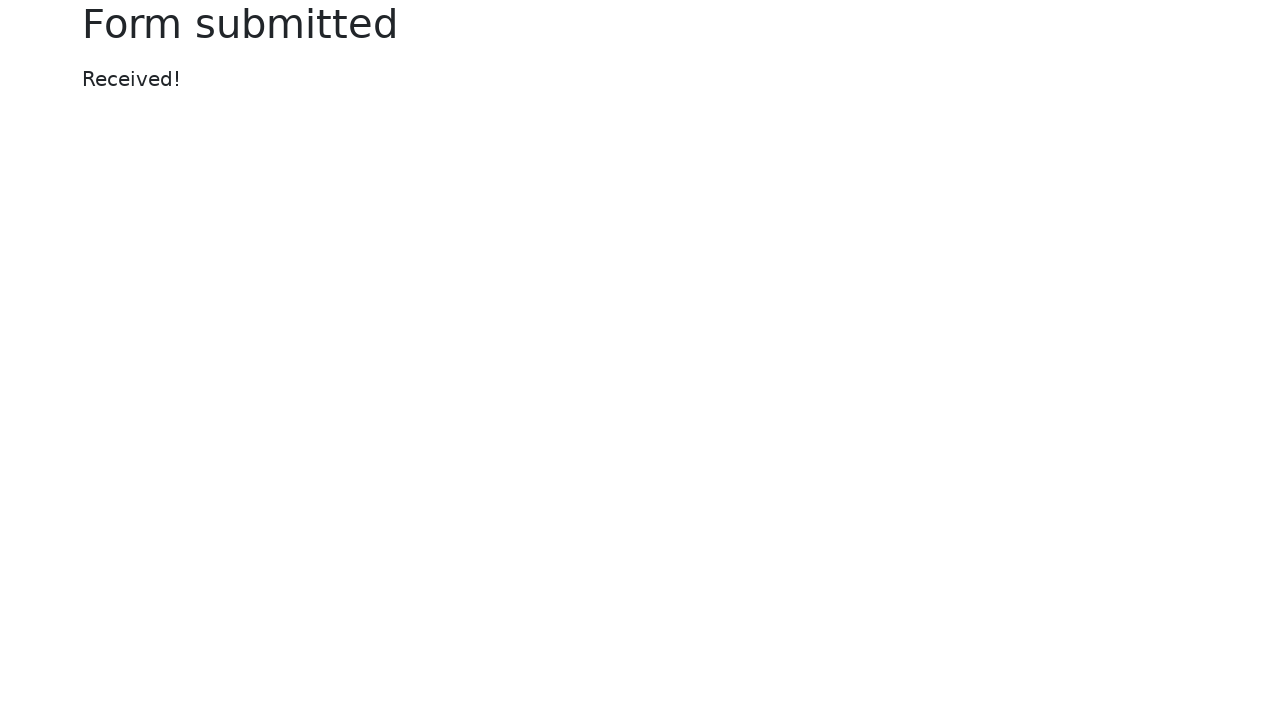

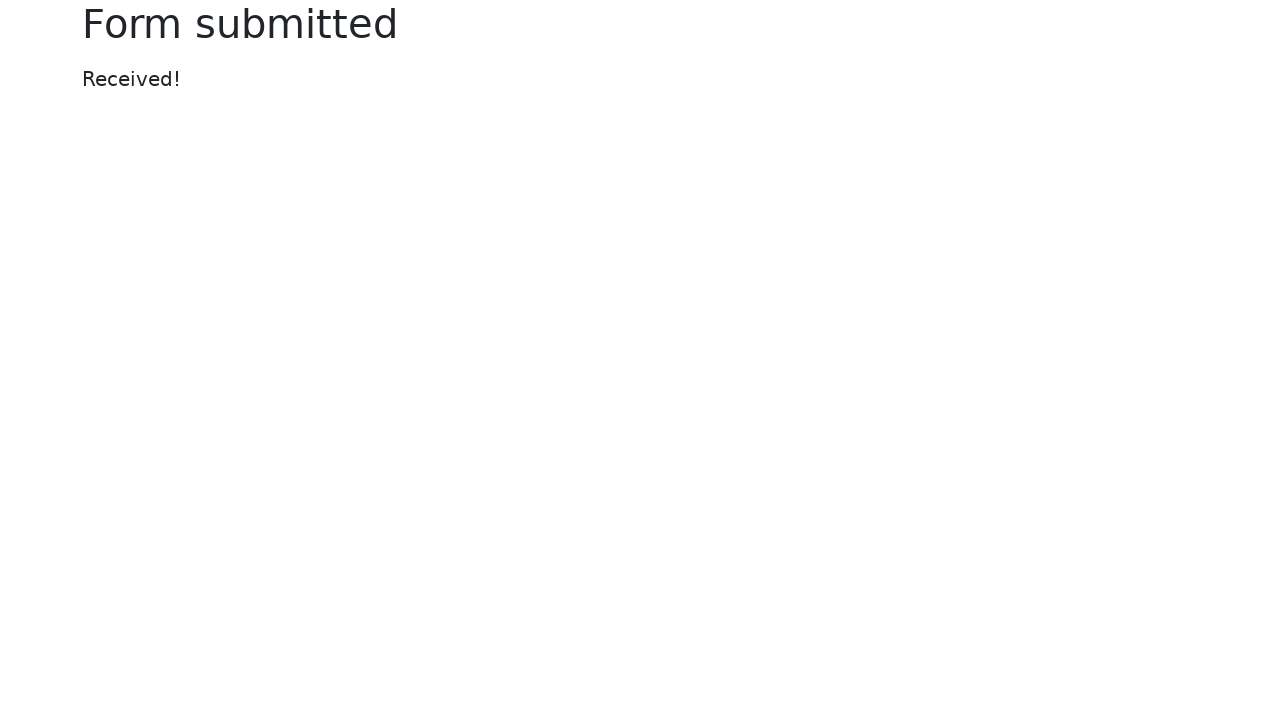